Tests unmarking items as complete by unchecking the checkbox

Starting URL: https://demo.playwright.dev/todomvc

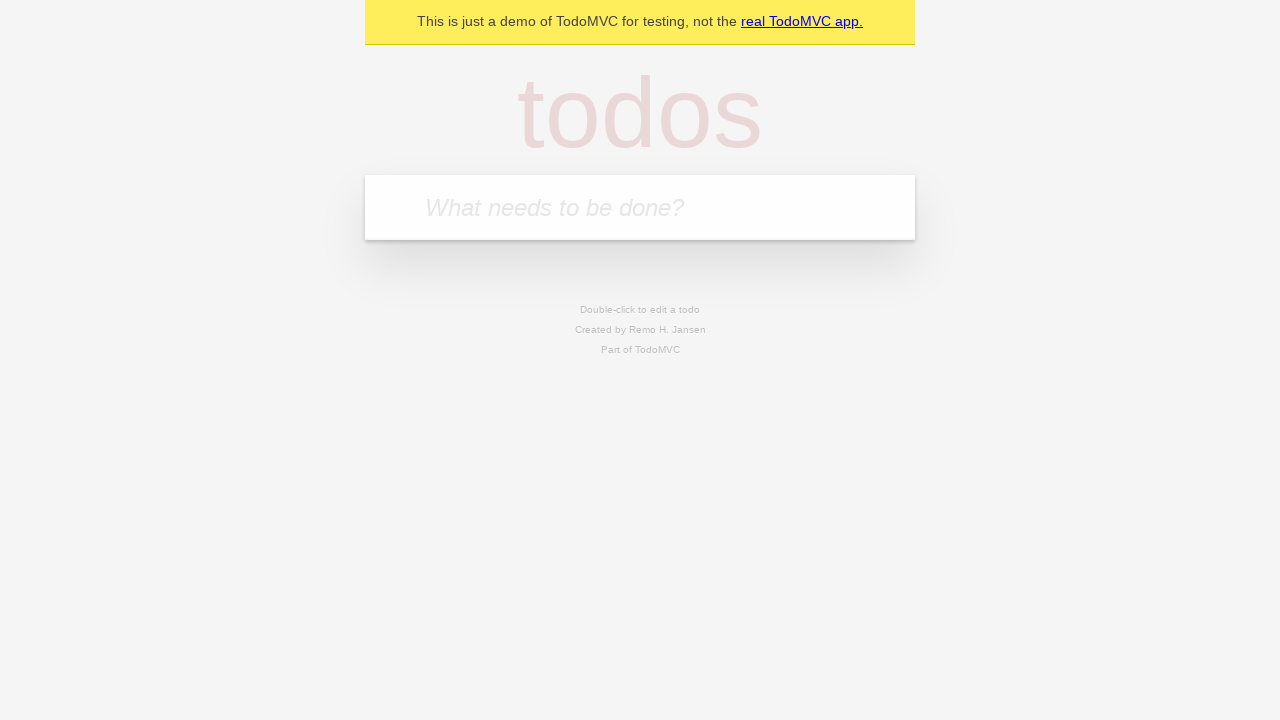

Filled todo input with 'buy some cheese' on internal:attr=[placeholder="What needs to be done?"i]
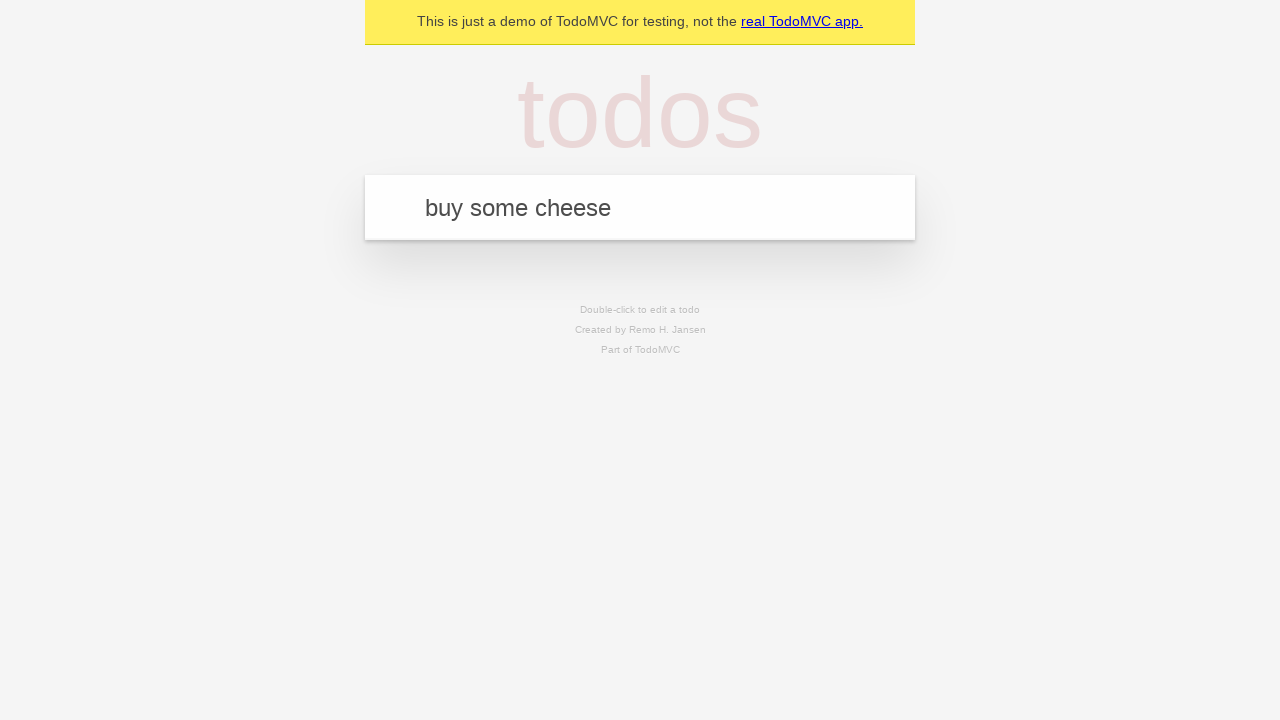

Pressed Enter to create todo 'buy some cheese' on internal:attr=[placeholder="What needs to be done?"i]
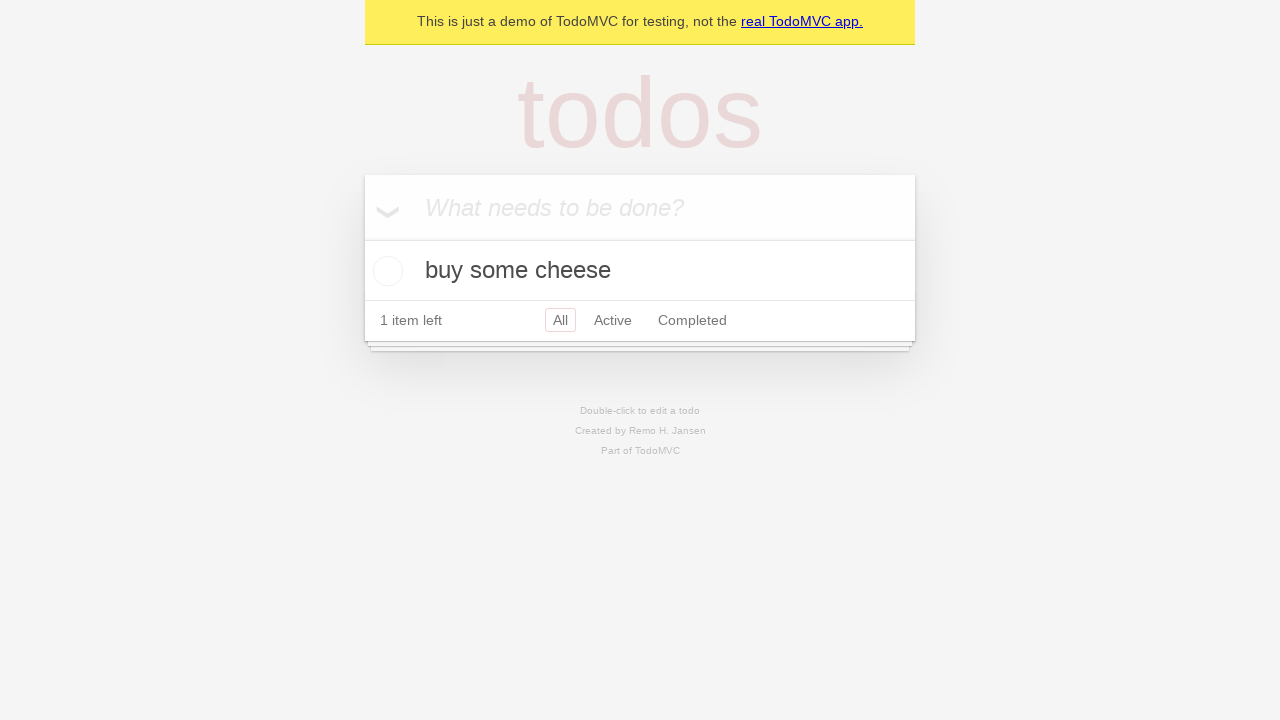

Filled todo input with 'feed the cat' on internal:attr=[placeholder="What needs to be done?"i]
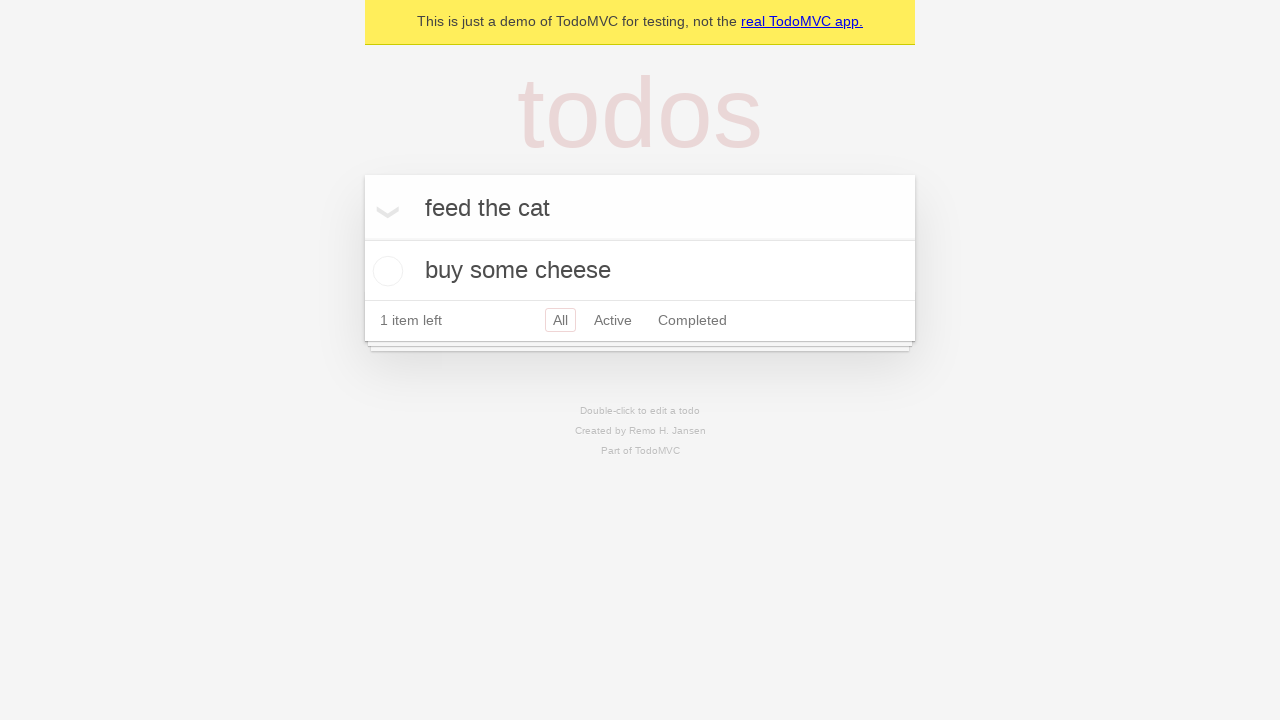

Pressed Enter to create todo 'feed the cat' on internal:attr=[placeholder="What needs to be done?"i]
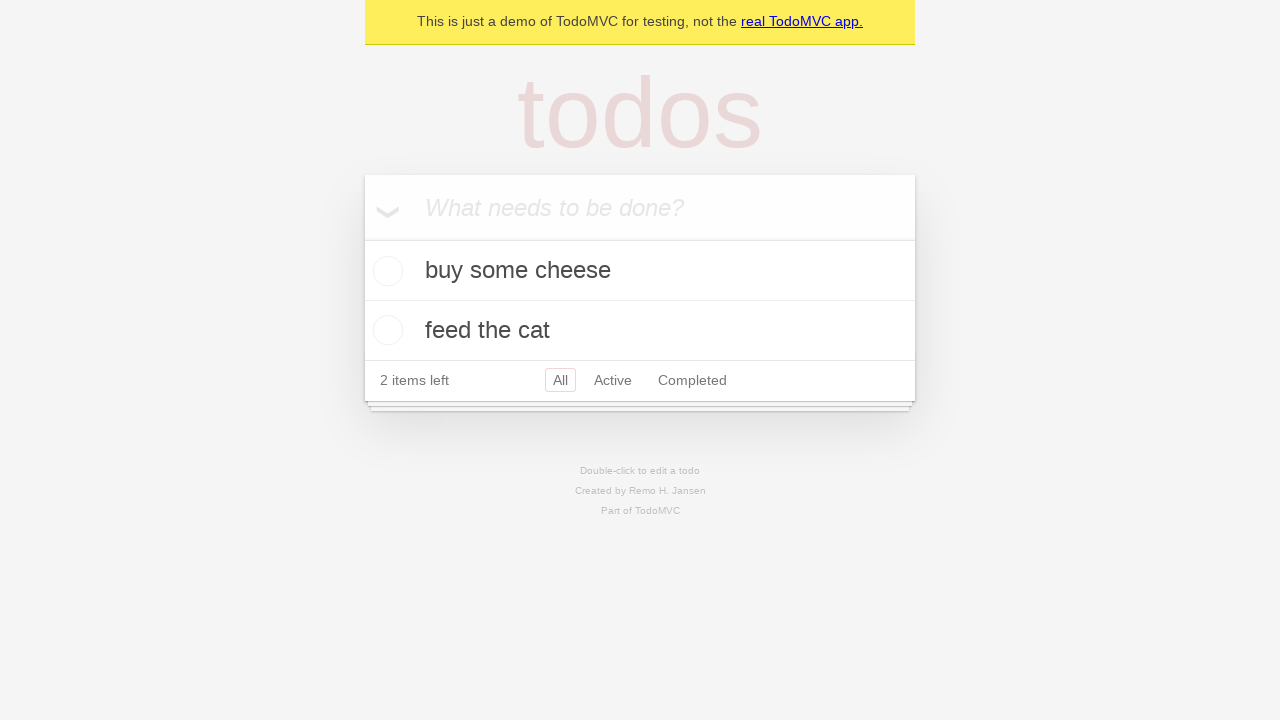

Located first todo item
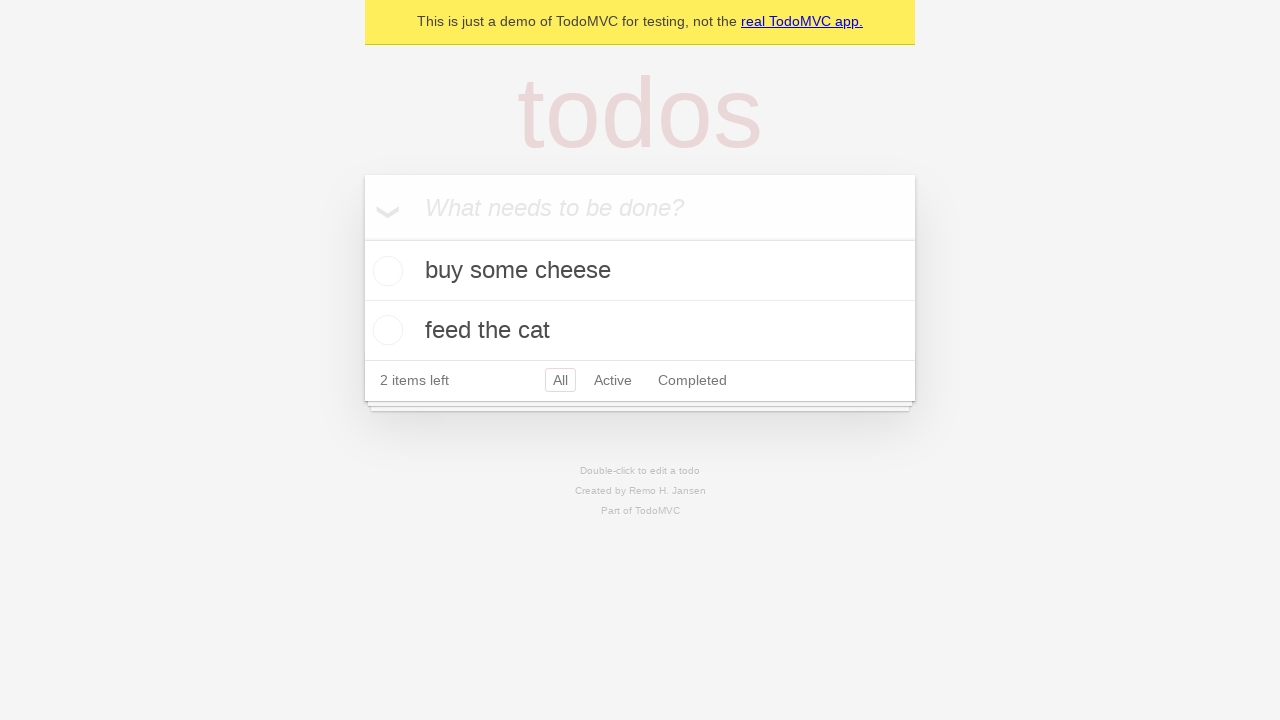

Located checkbox for first todo item
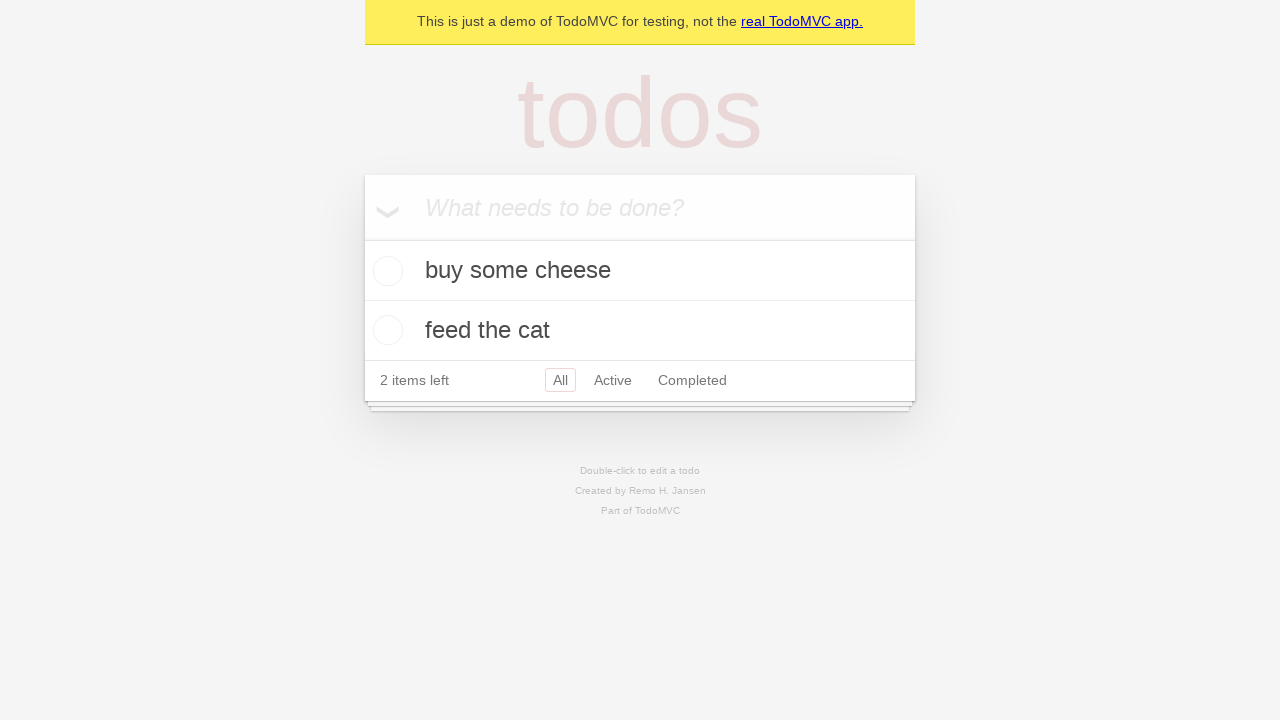

Checked the first todo item to mark it complete at (385, 271) on internal:testid=[data-testid="todo-item"s] >> nth=0 >> internal:role=checkbox
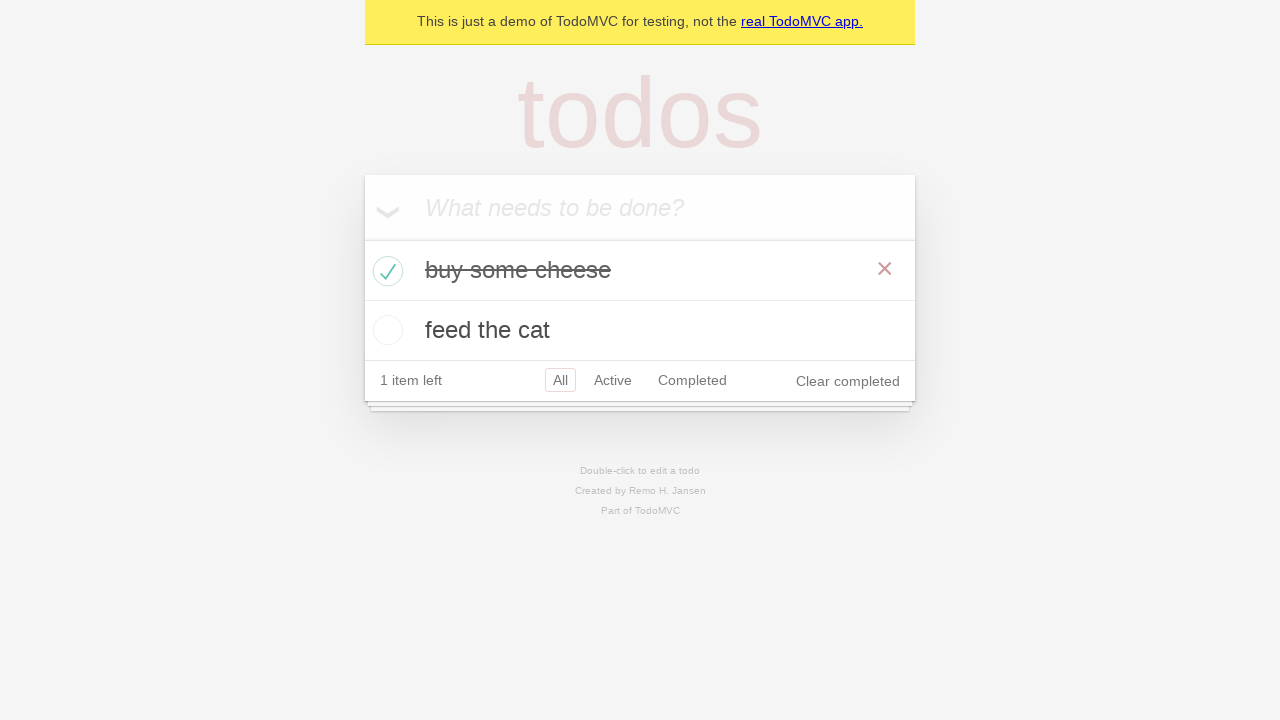

Unchecked the first todo item to mark it incomplete at (385, 271) on internal:testid=[data-testid="todo-item"s] >> nth=0 >> internal:role=checkbox
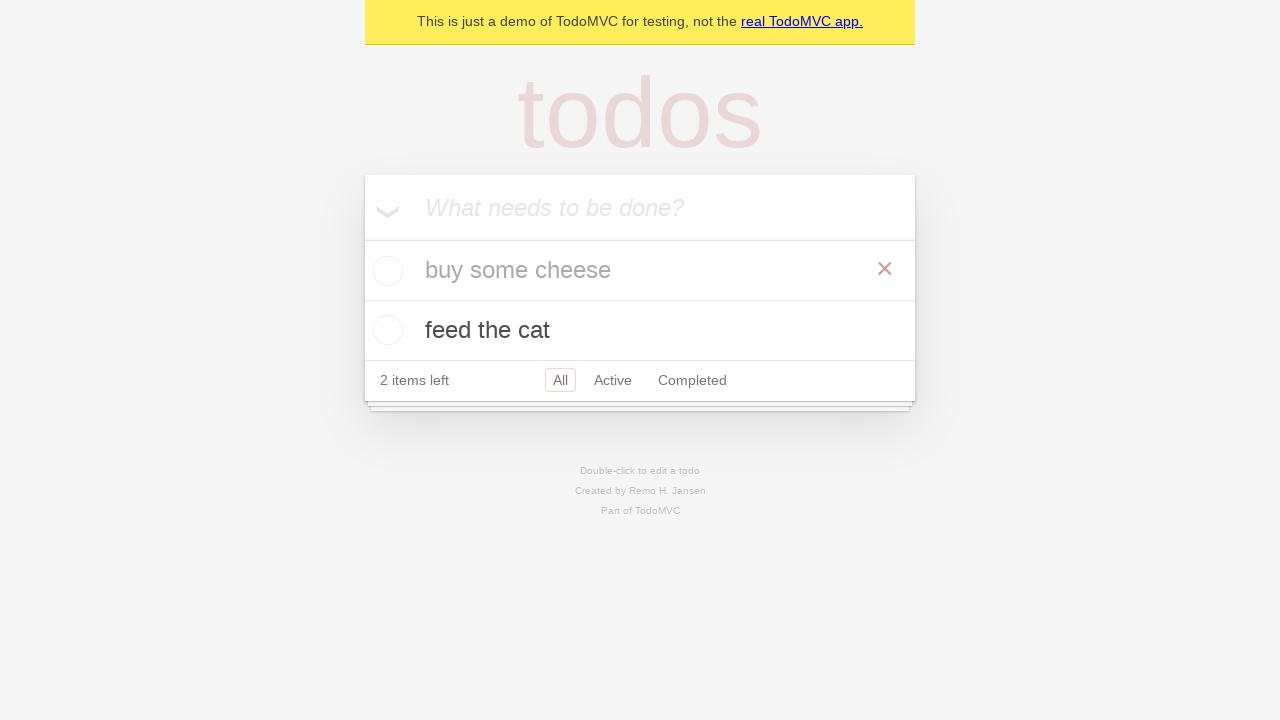

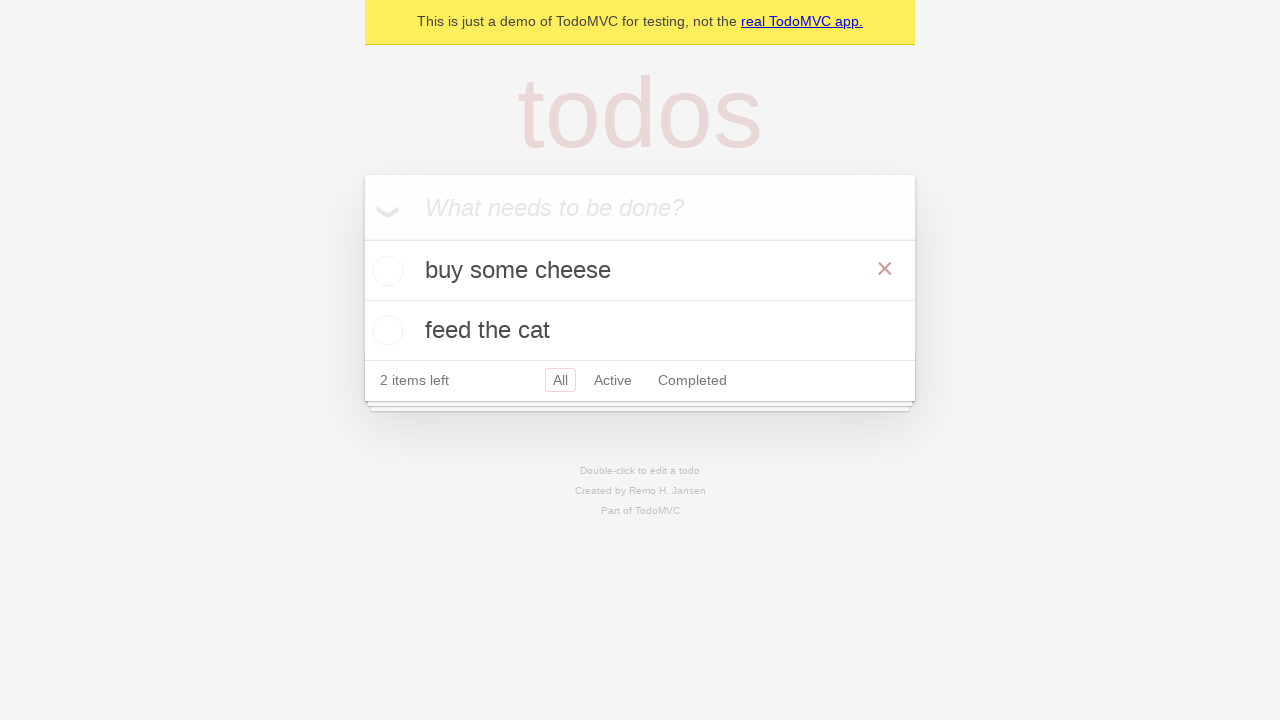